Tests dynamic dropdown functionality for passenger selection by incrementing adult, child, and infant counts

Starting URL: https://rahulshettyacademy.com/dropdownsPractise/

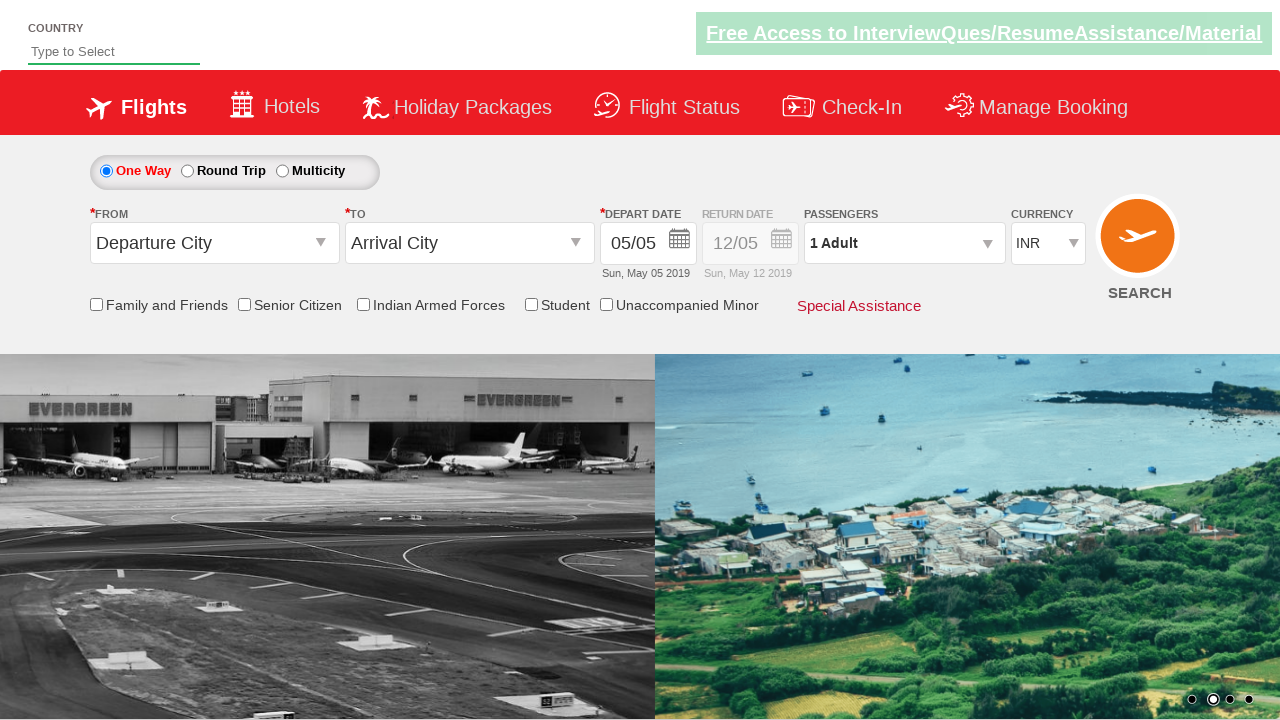

Clicked on passenger info dropdown to open it at (904, 243) on #divpaxinfo
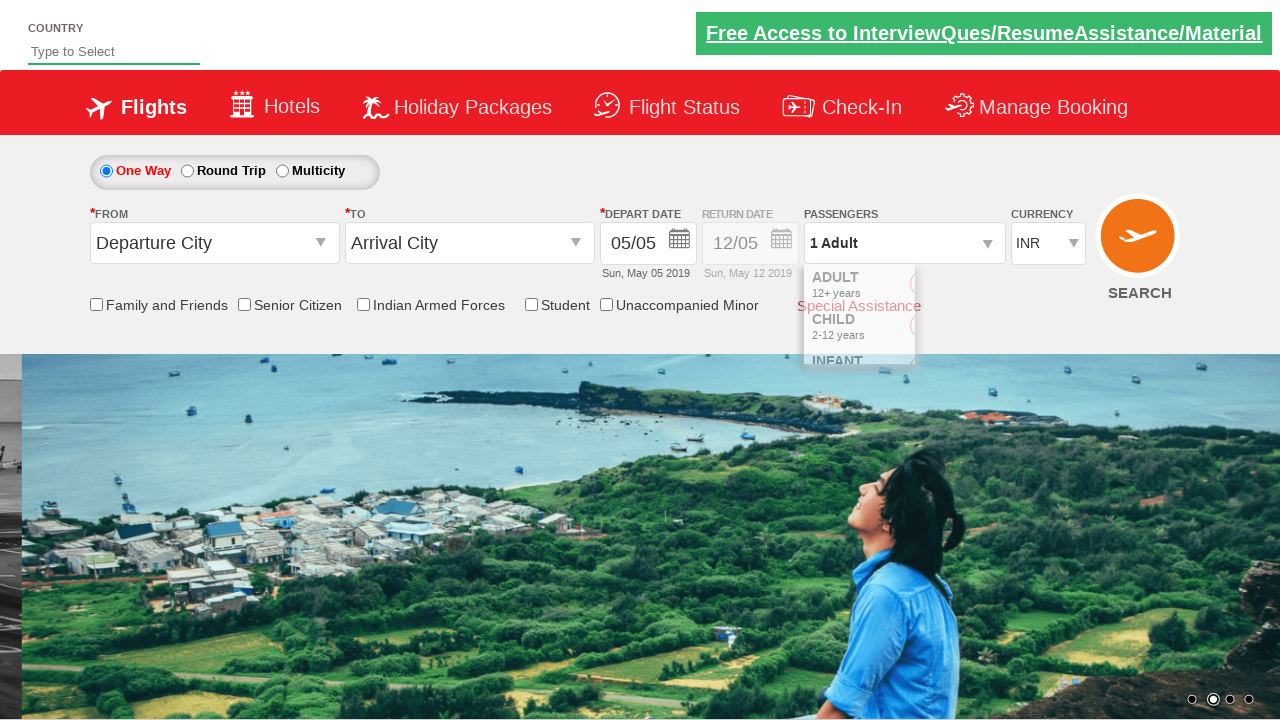

Clicked adult increment button (iteration 1/4) at (982, 288) on #hrefIncAdt
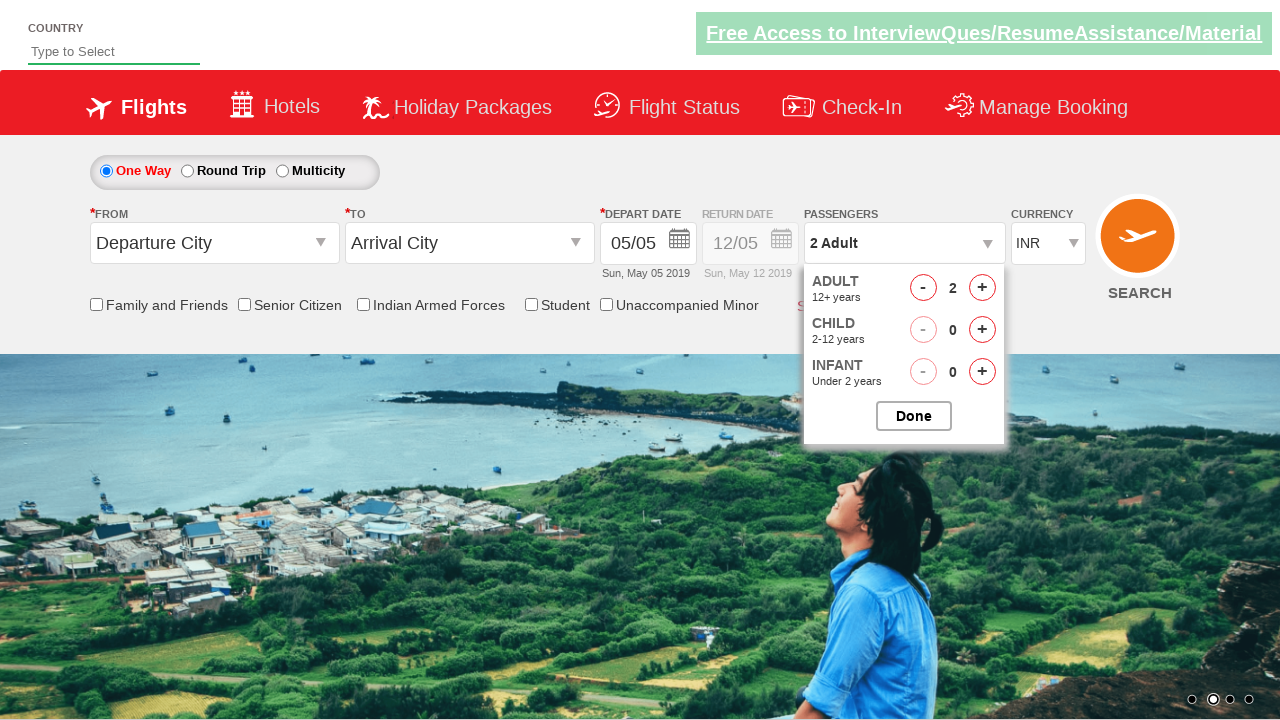

Clicked adult increment button (iteration 2/4) at (982, 288) on #hrefIncAdt
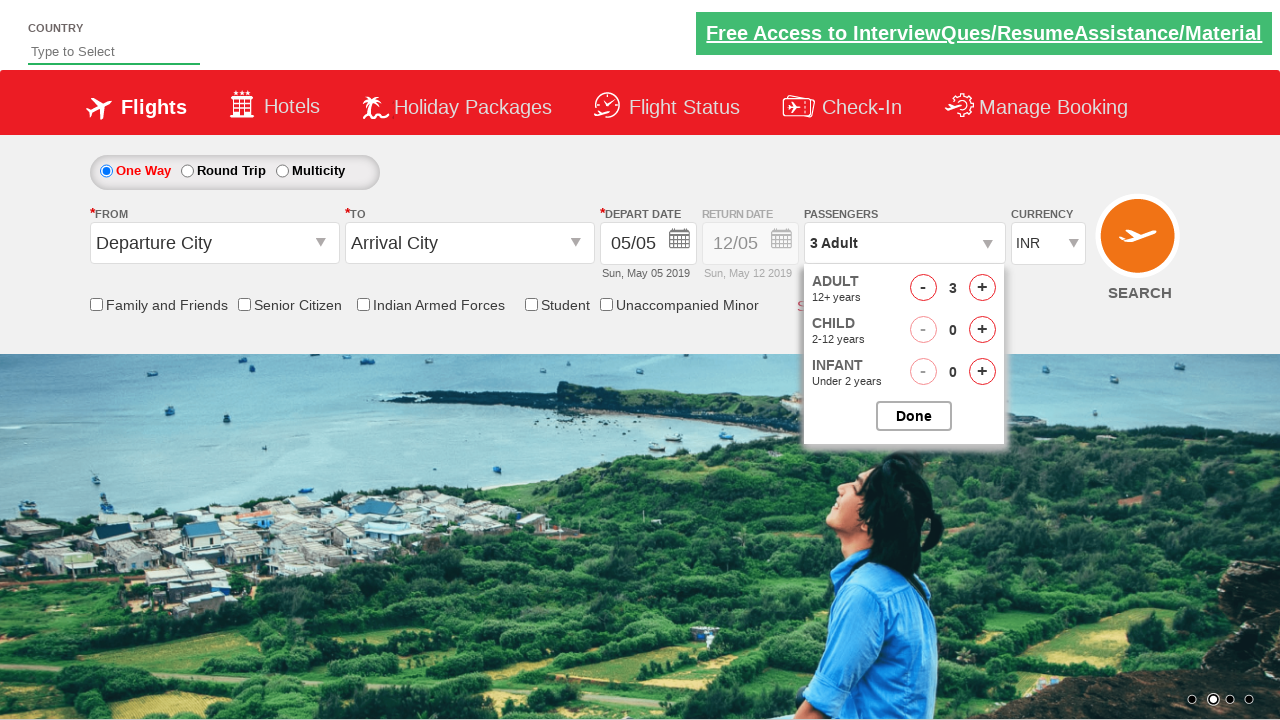

Clicked adult increment button (iteration 3/4) at (982, 288) on #hrefIncAdt
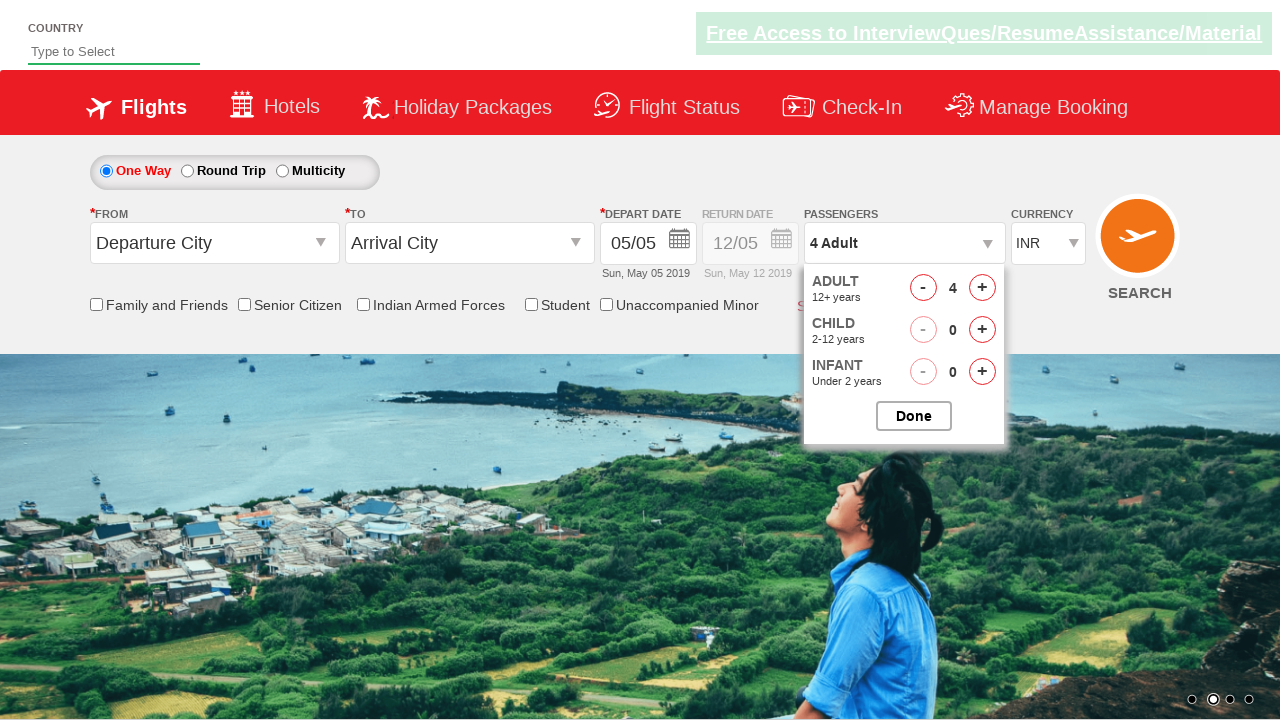

Clicked adult increment button (iteration 4/4) at (982, 288) on #hrefIncAdt
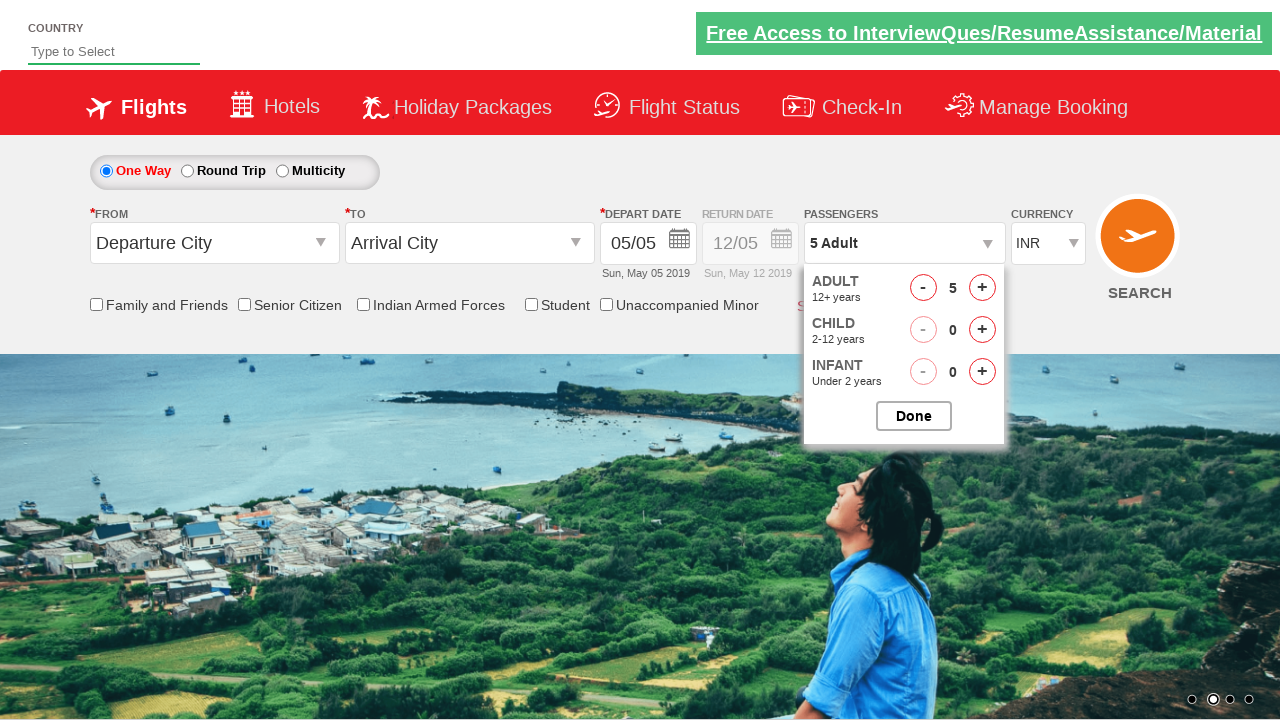

Clicked child increment button (iteration 1/2) at (982, 330) on #hrefIncChd
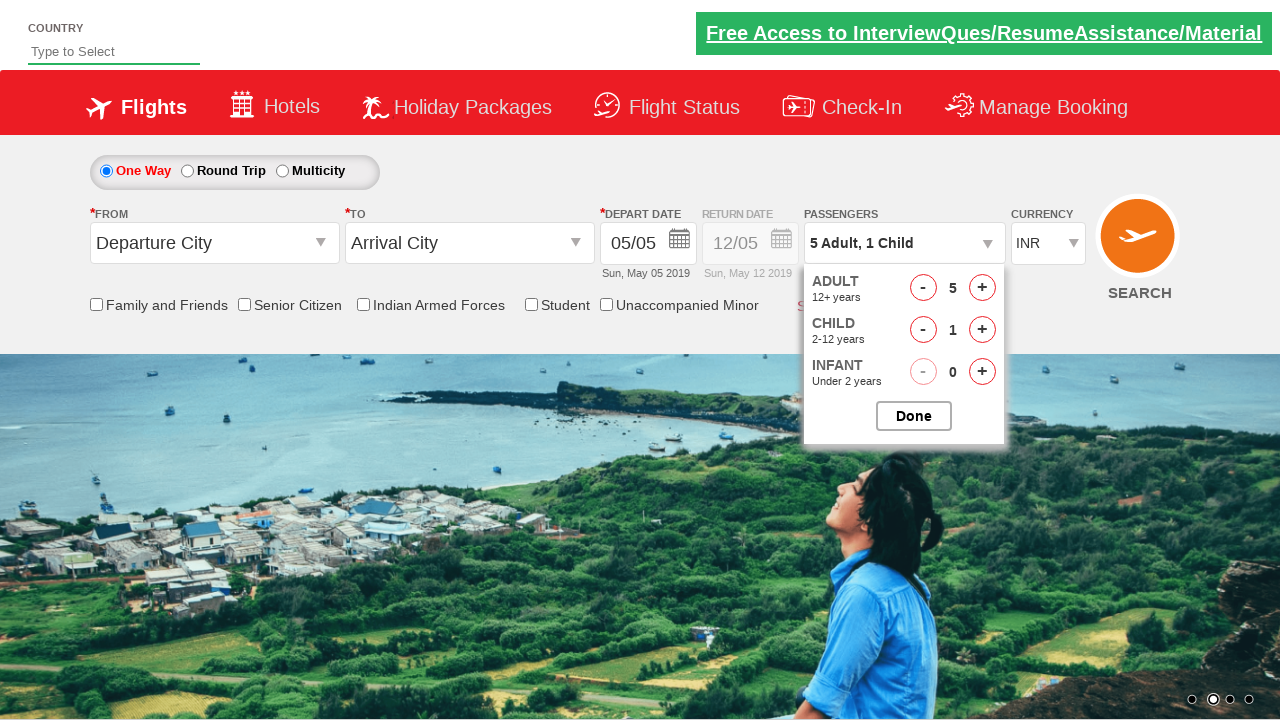

Clicked child increment button (iteration 2/2) at (982, 330) on #hrefIncChd
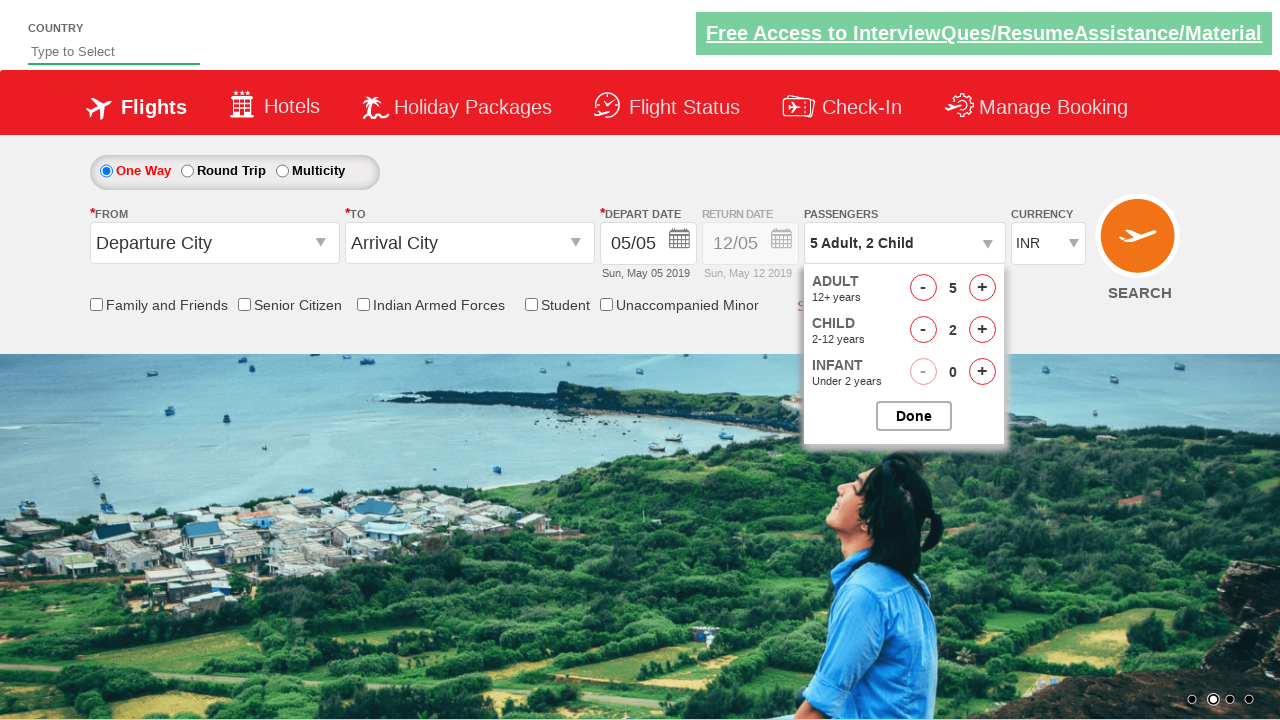

Clicked infant increment button (iteration 1/2) at (982, 372) on #hrefIncInf
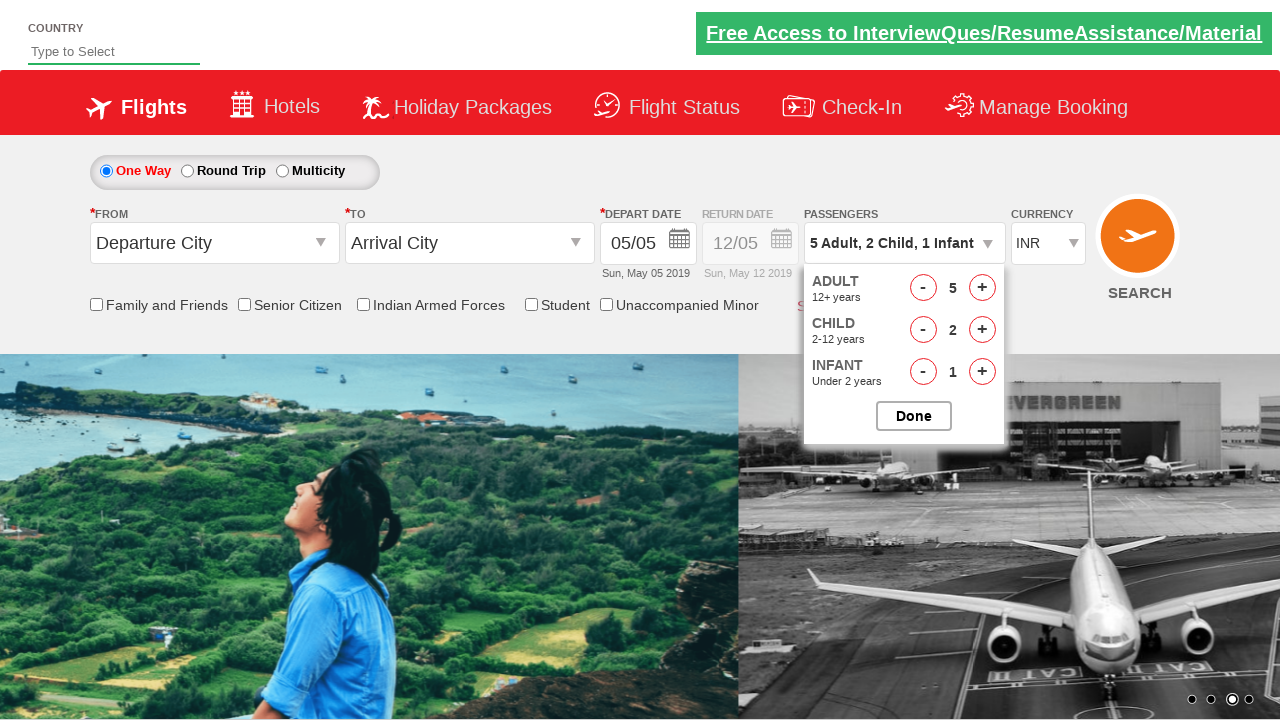

Clicked infant increment button (iteration 2/2) at (982, 372) on #hrefIncInf
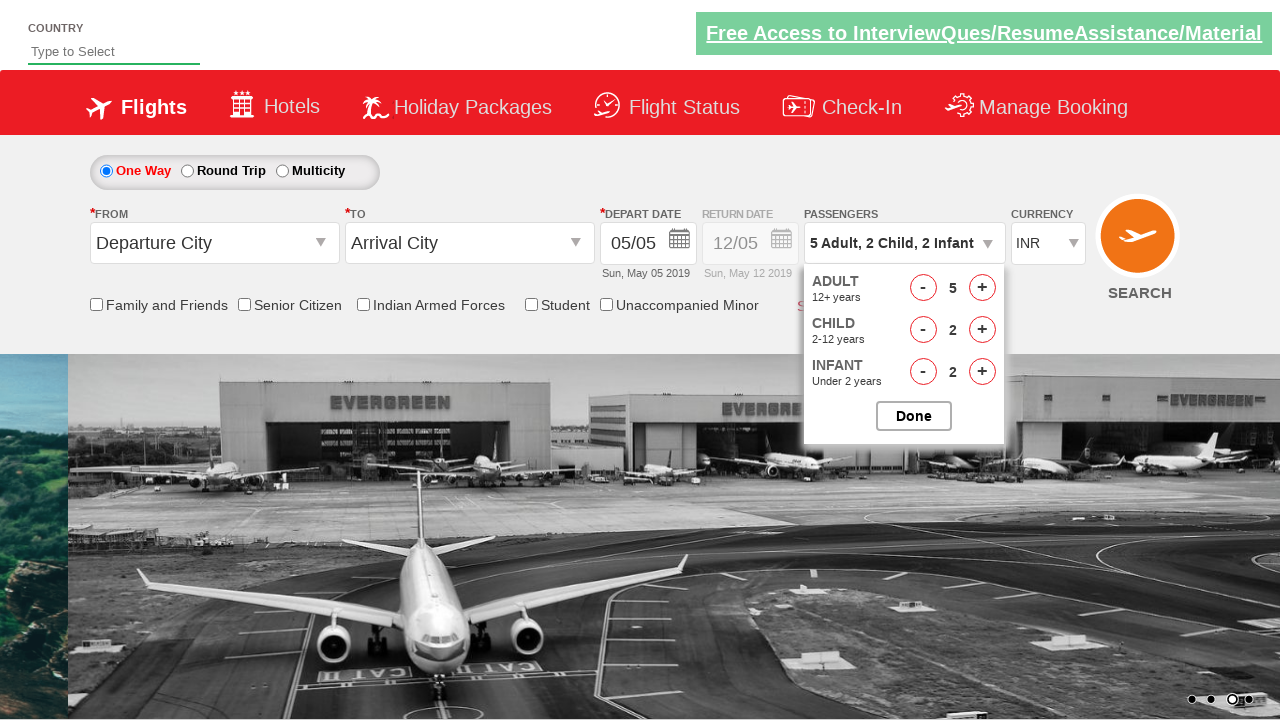

Closed the passenger selection dropdown at (914, 416) on #btnclosepaxoption
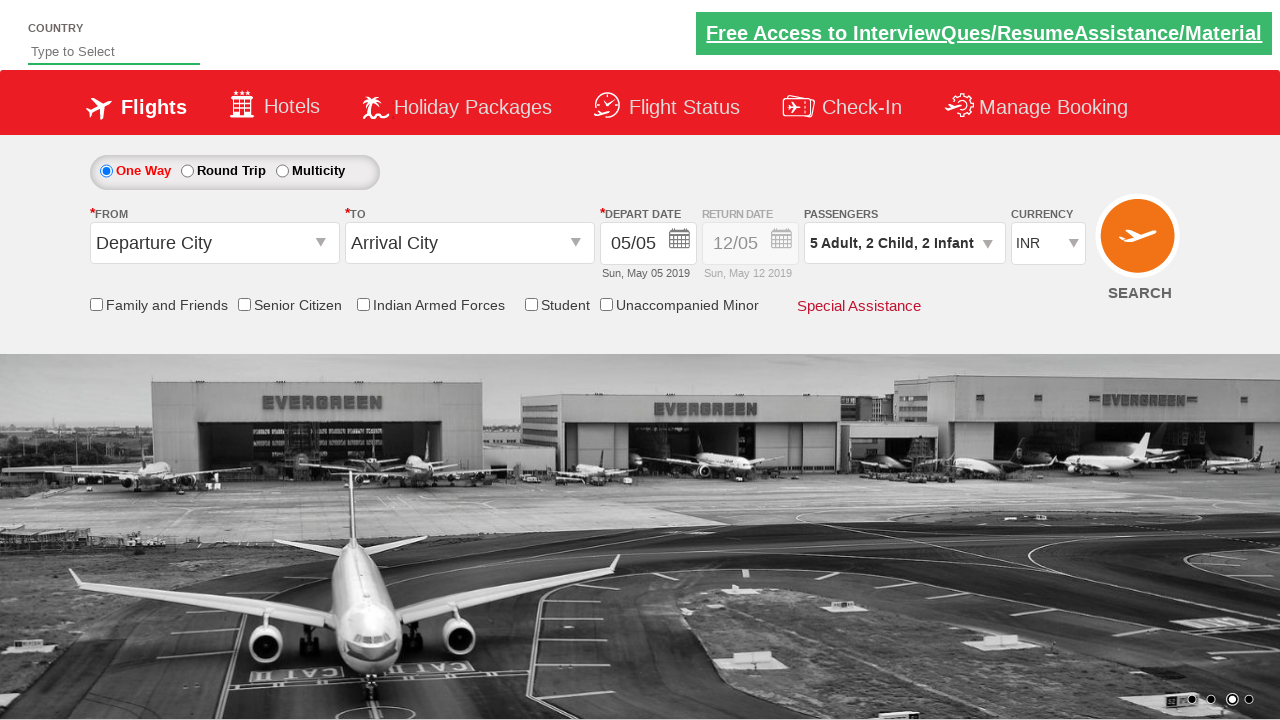

Retrieved passenger information text: 5 Adult, 2 Child, 2 Infant
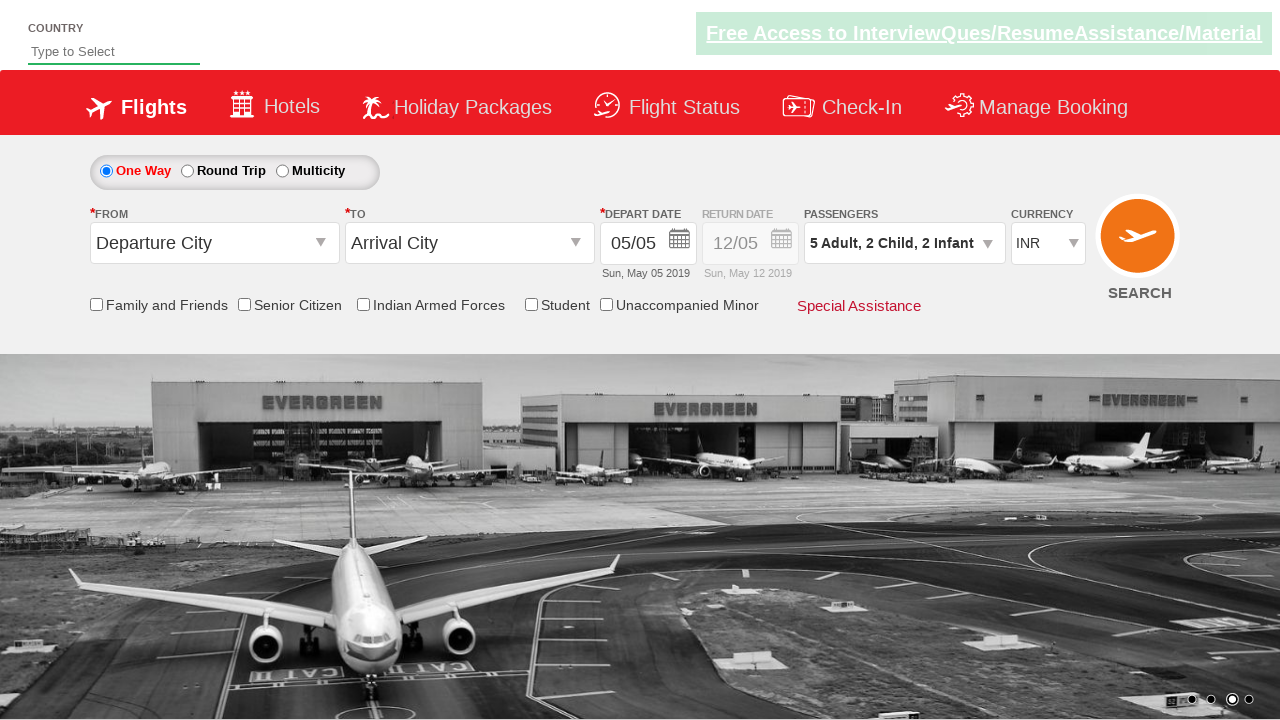

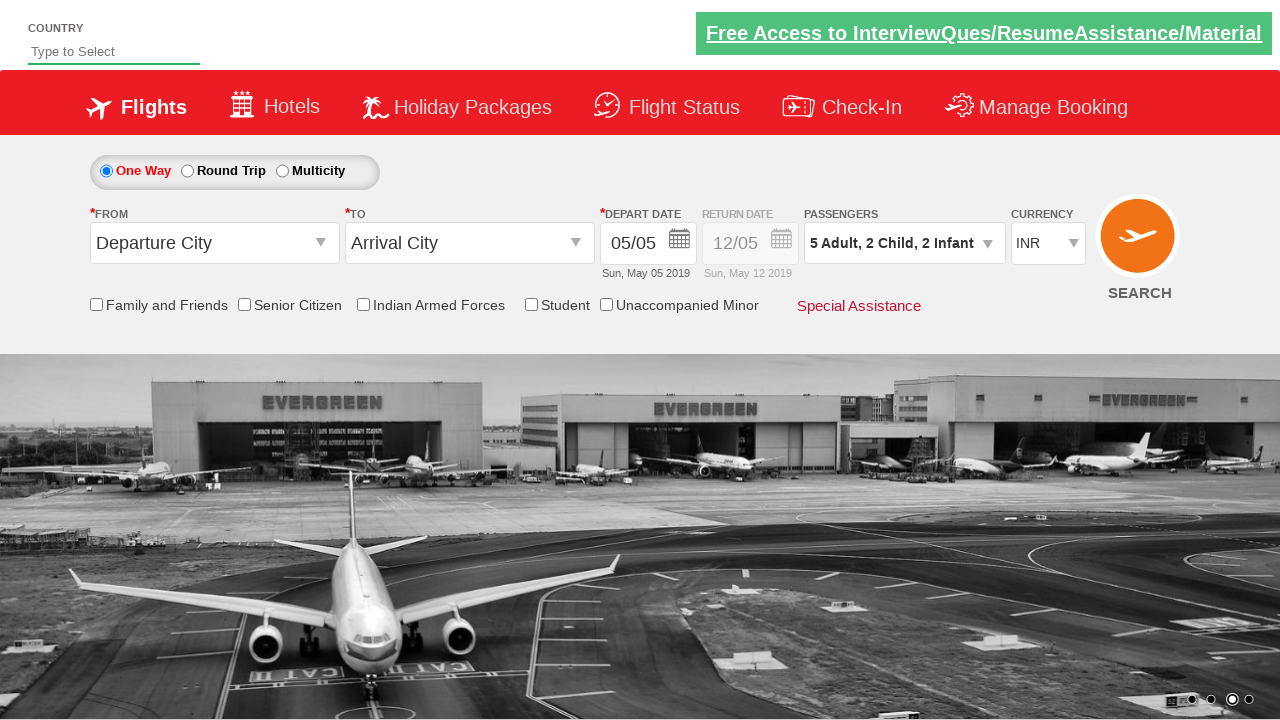